Tests that the Feed-A-Cat page has a button present

Starting URL: https://cs1632.appspot.com/

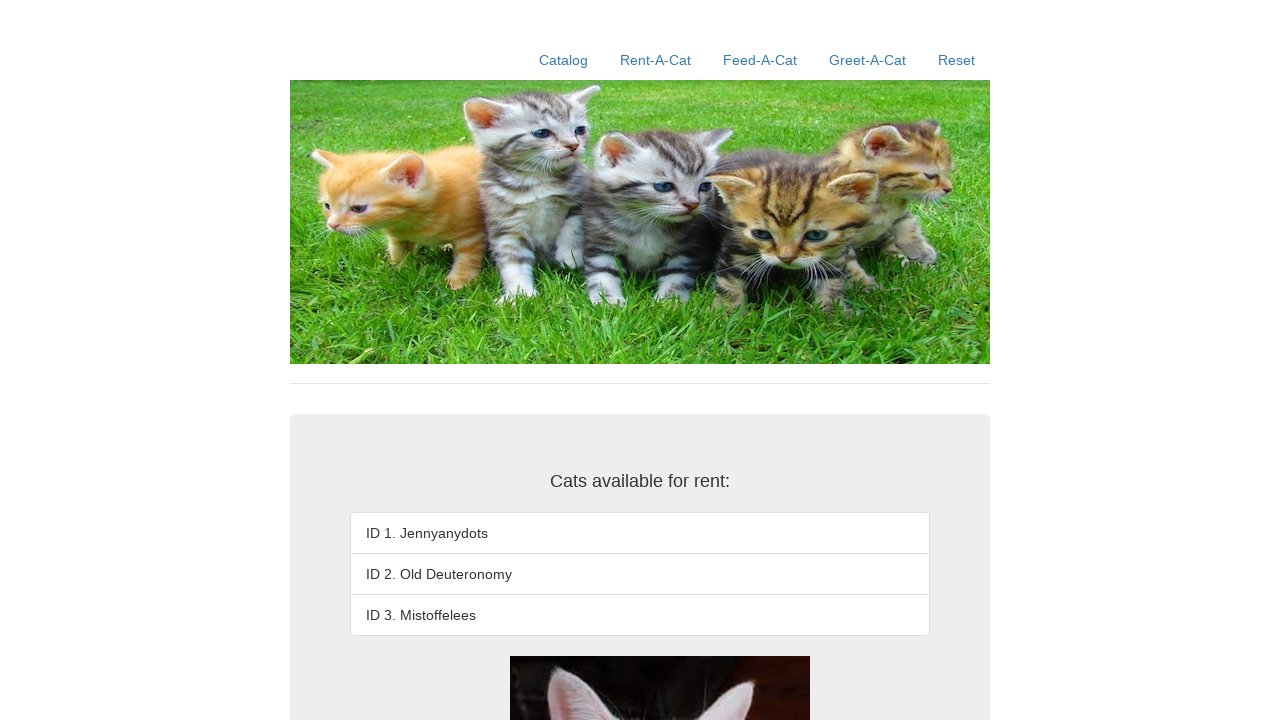

Clicked on Feed-A-Cat link at (760, 60) on a:text('Feed-A-Cat')
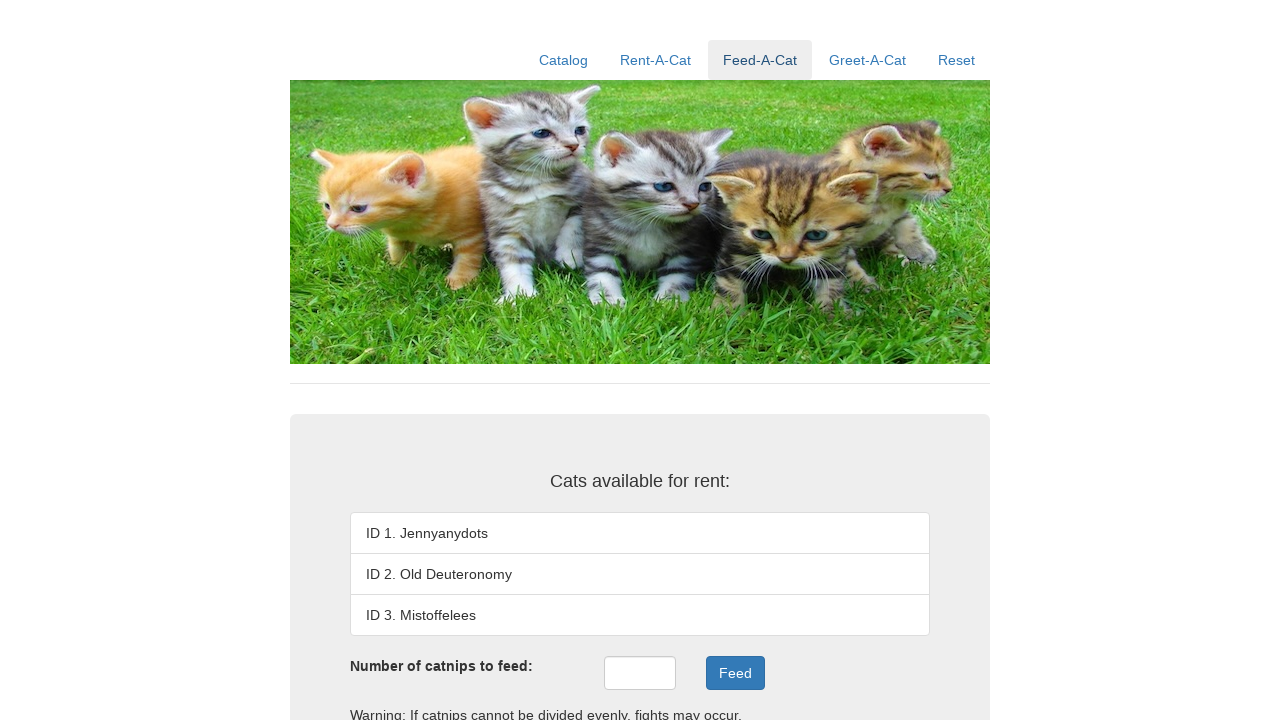

Feed-A-Cat page loaded and button selector is present
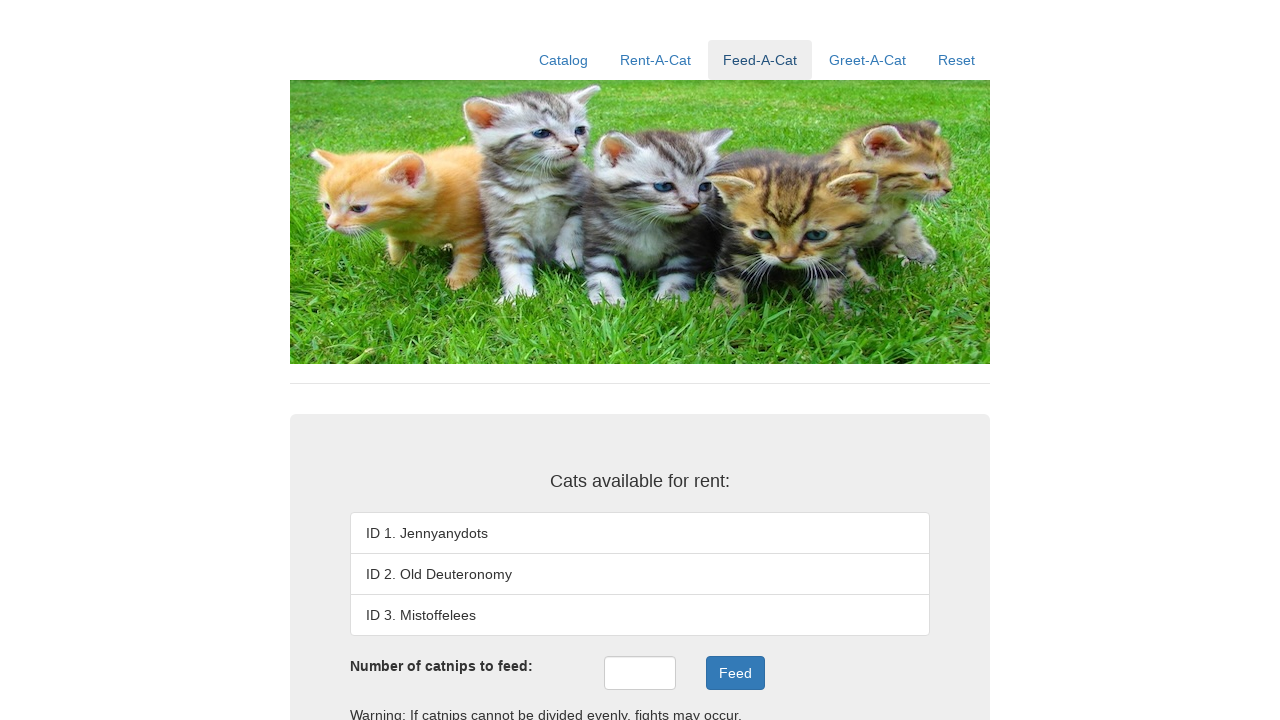

Verified that at least one button element is present on the Feed-A-Cat page
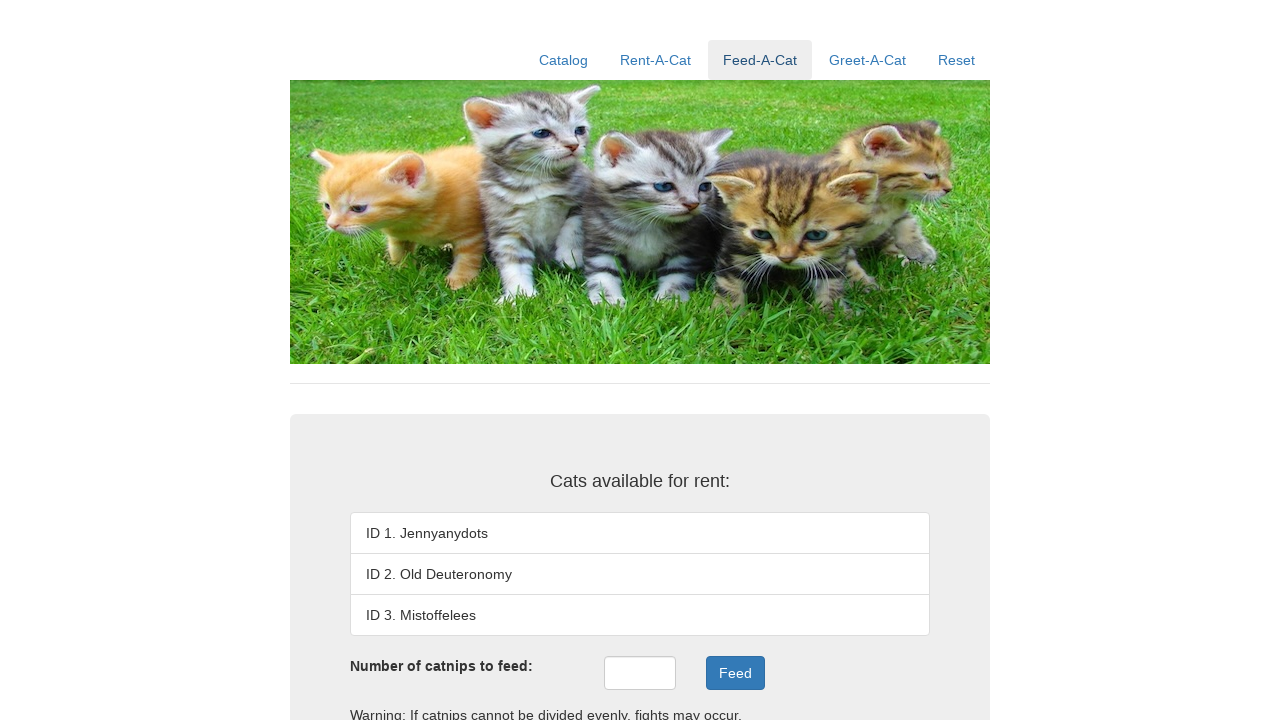

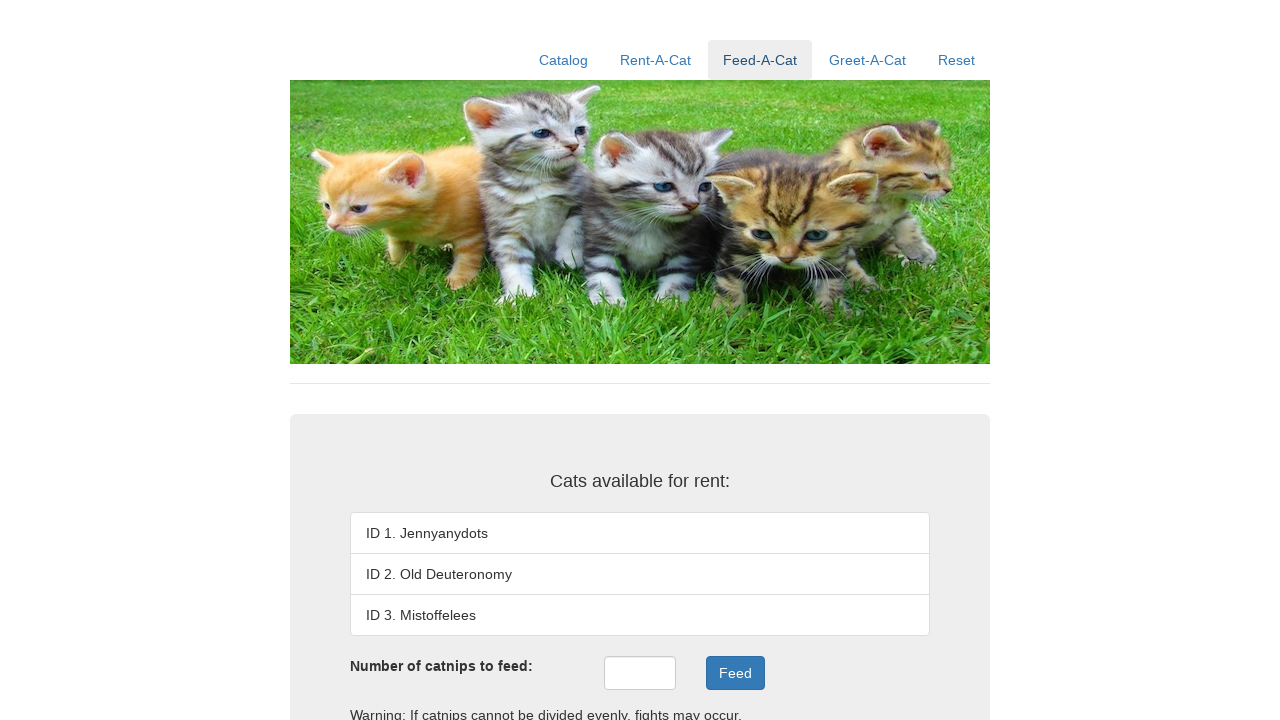